Navigates to a Coursera specialization page and performs a search for Economics courses

Starting URL: https://www.coursera.org/specialization/software-testing-automation

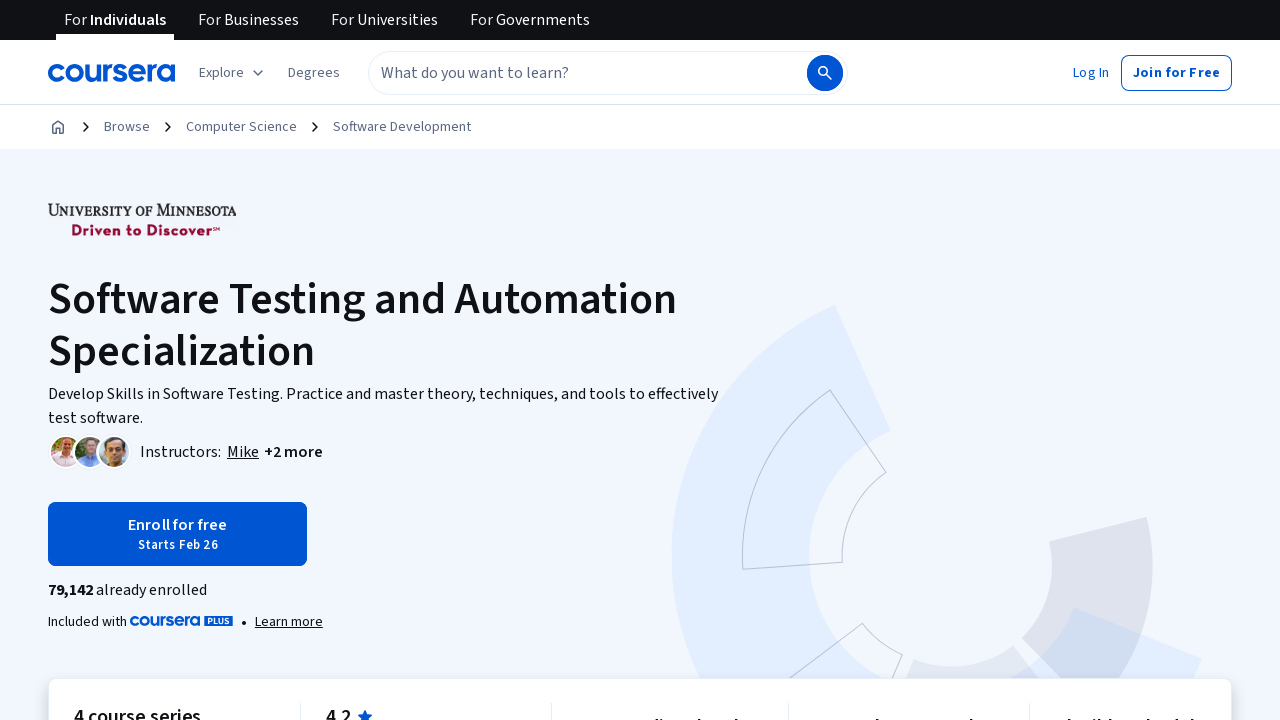

Filled search field with 'Economics' on input[placeholder='What do you want to learn?']
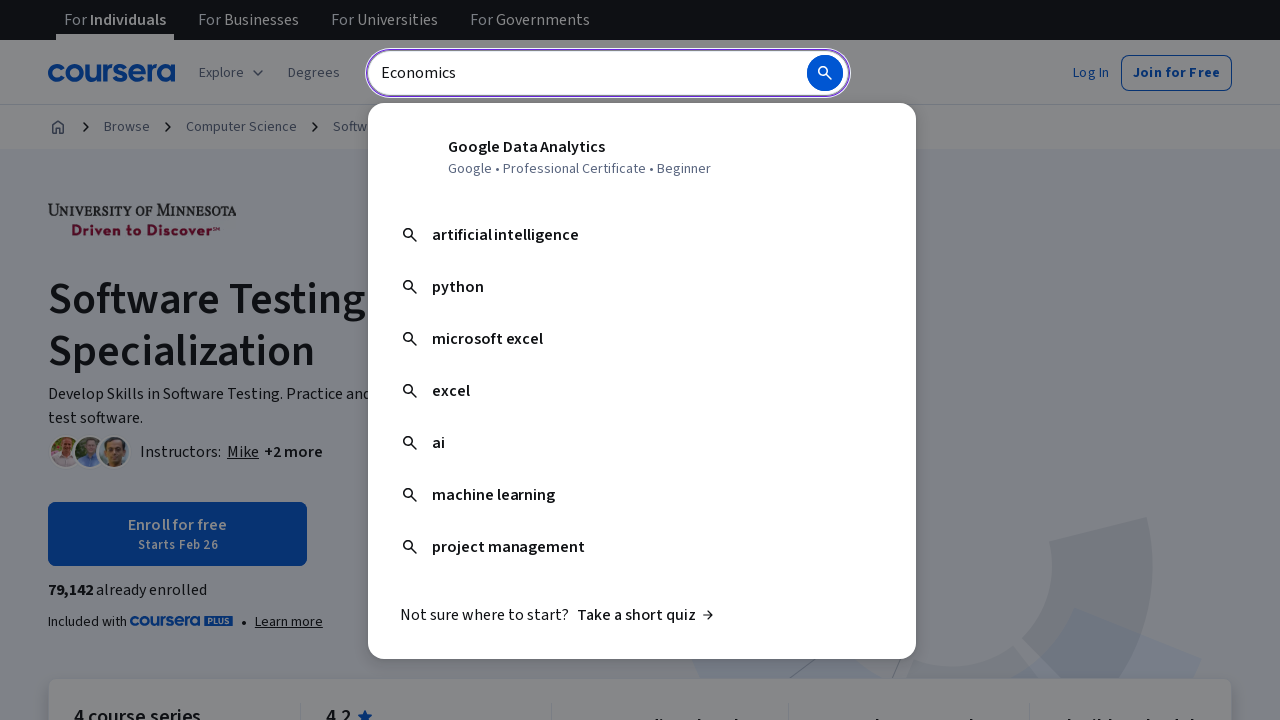

Pressed Enter to submit search for Economics courses on input[placeholder='What do you want to learn?']
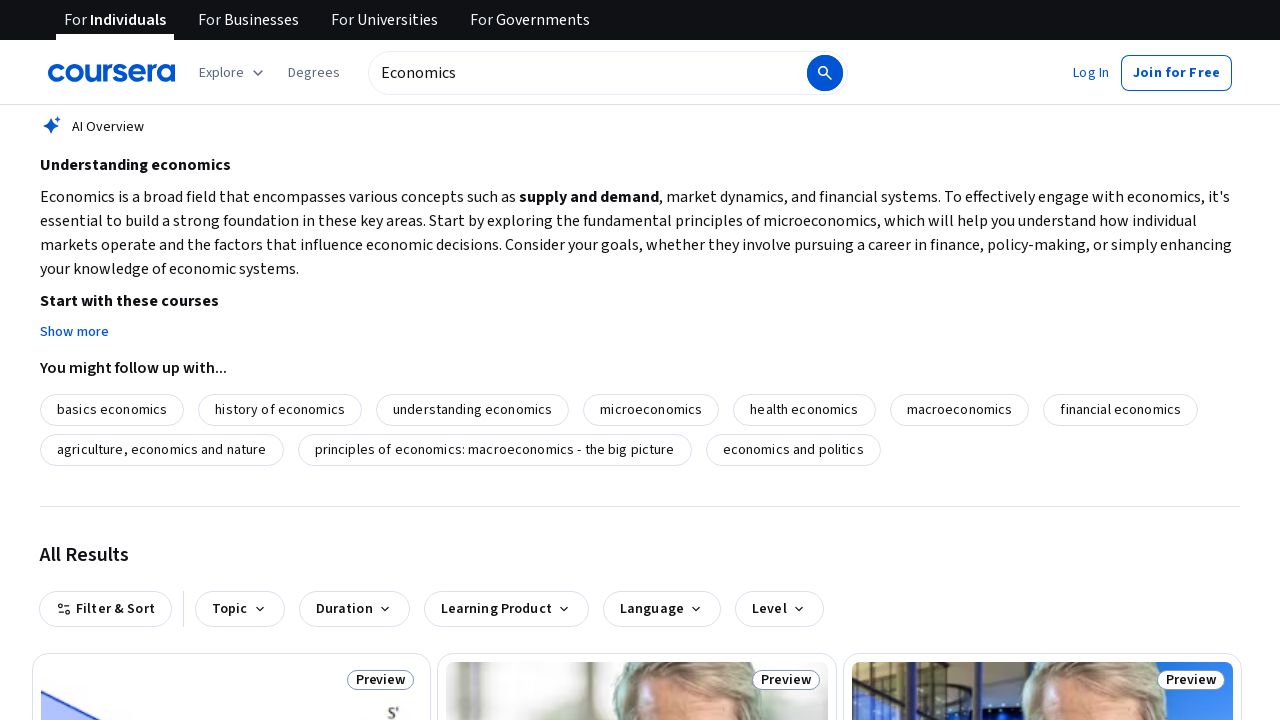

Waited 2 seconds for search results to load
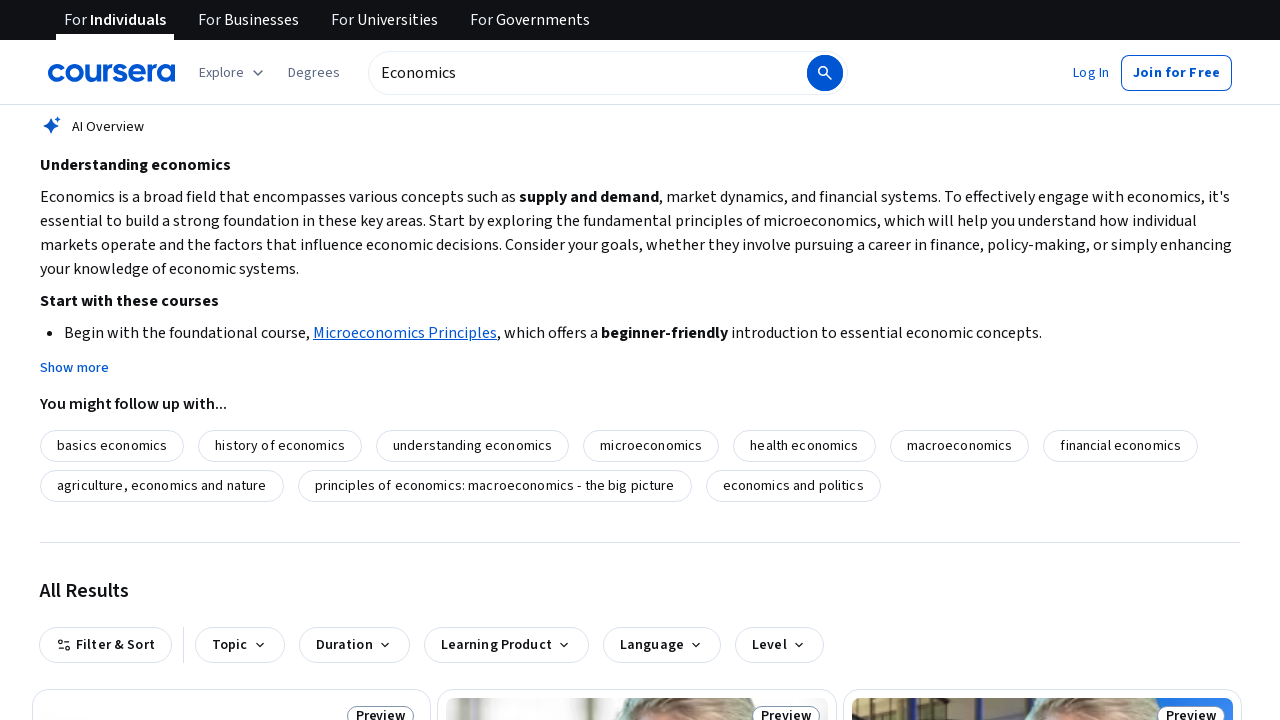

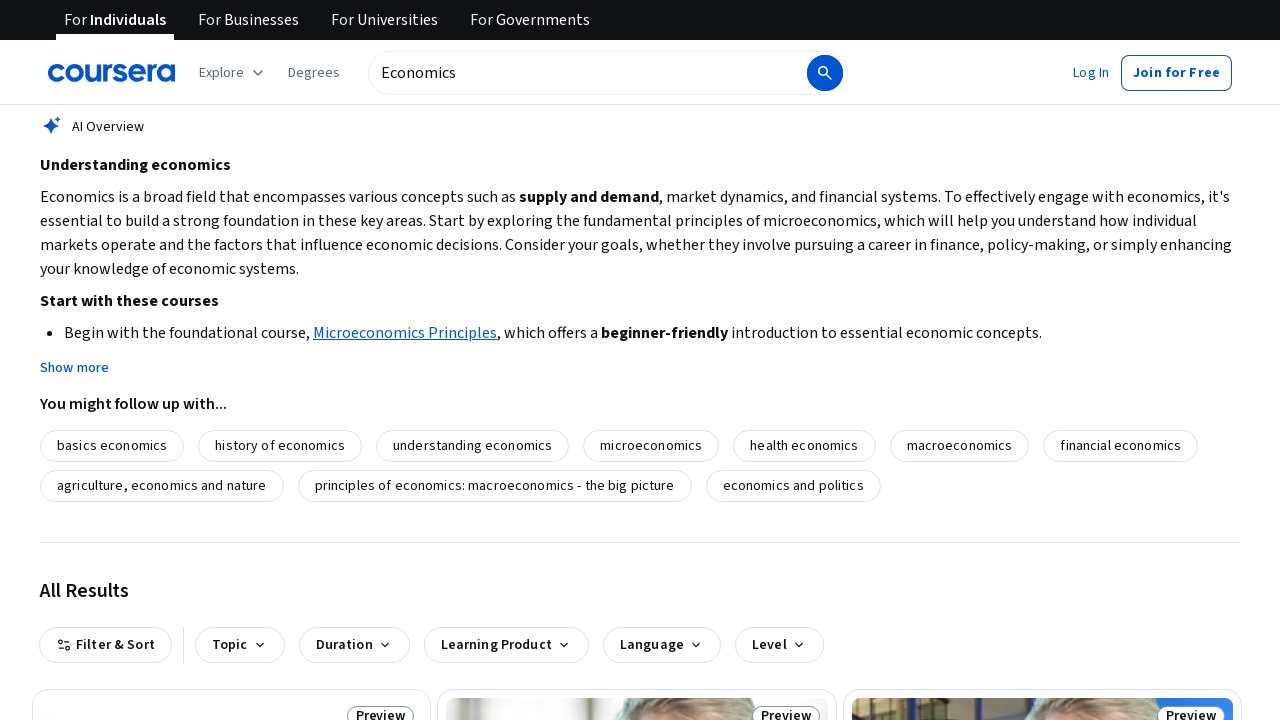